Tests the addition operation on a basic calculator by selecting add operation, entering two numbers, and calculating the result

Starting URL: https://testsheepnz.github.io/BasicCalculator.html

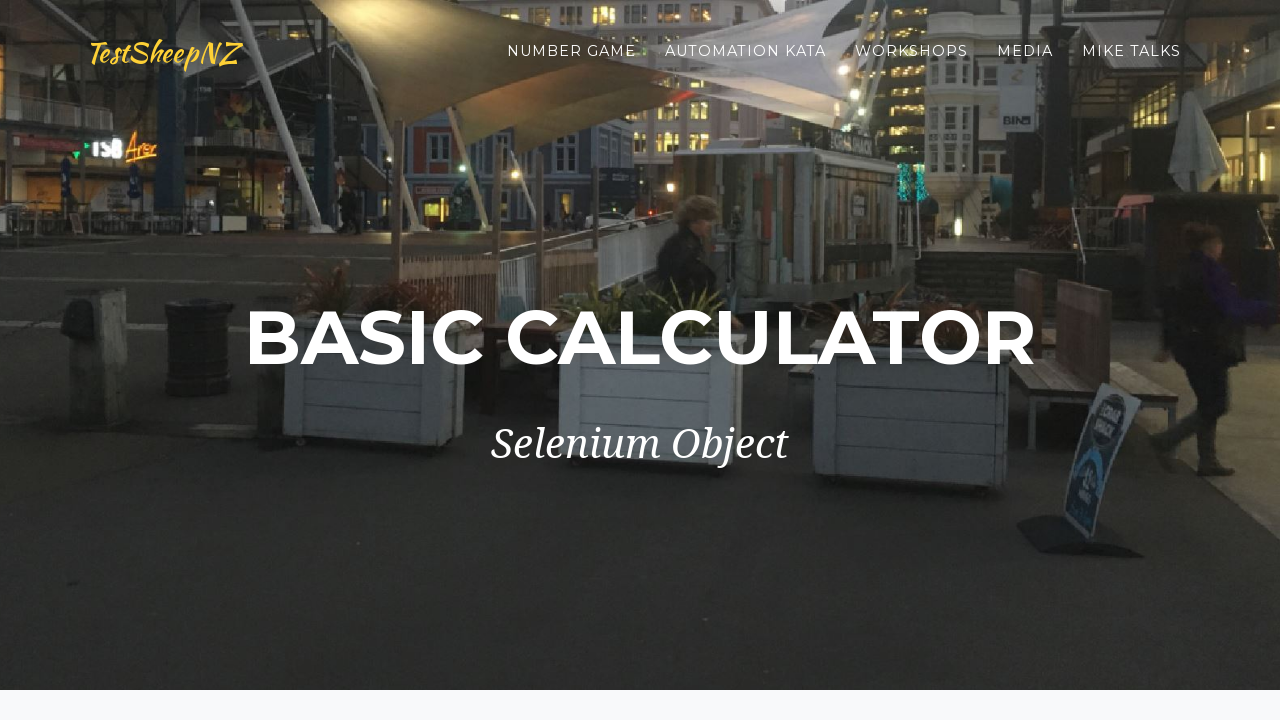

Scrolled down to view calculator
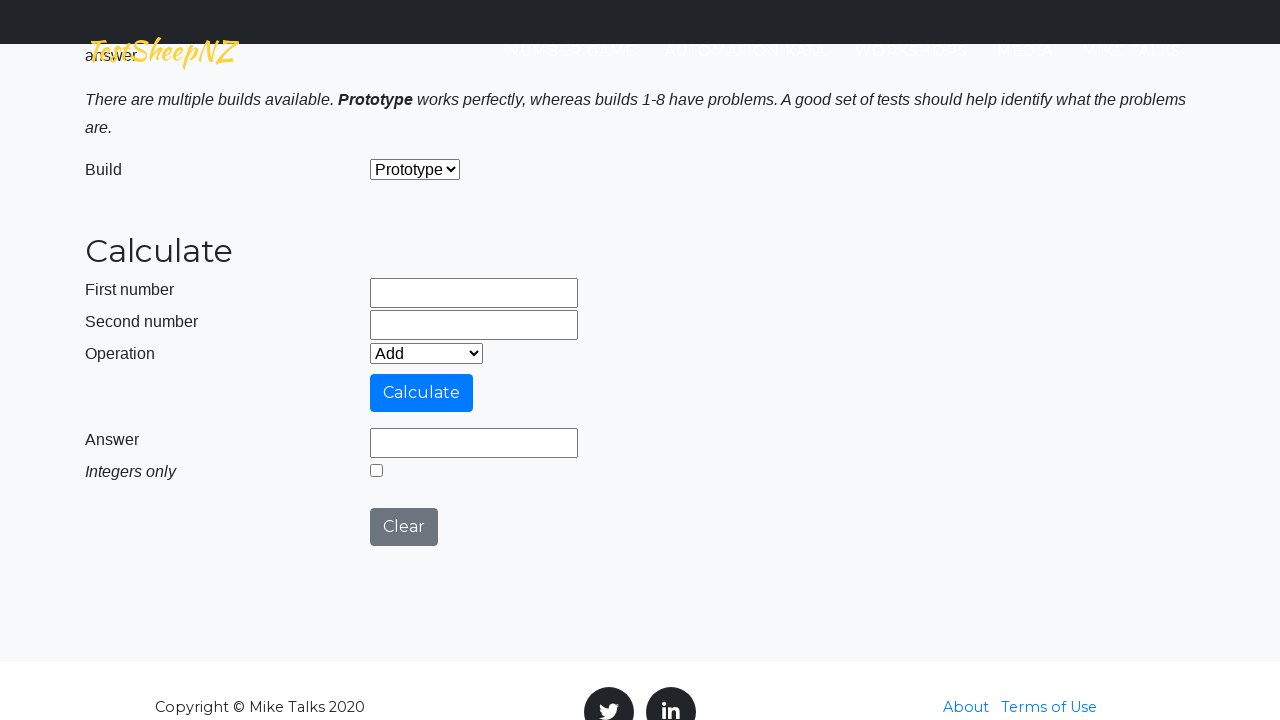

Selected build version 5 on select[onchange='buildChanged(this.preset)']
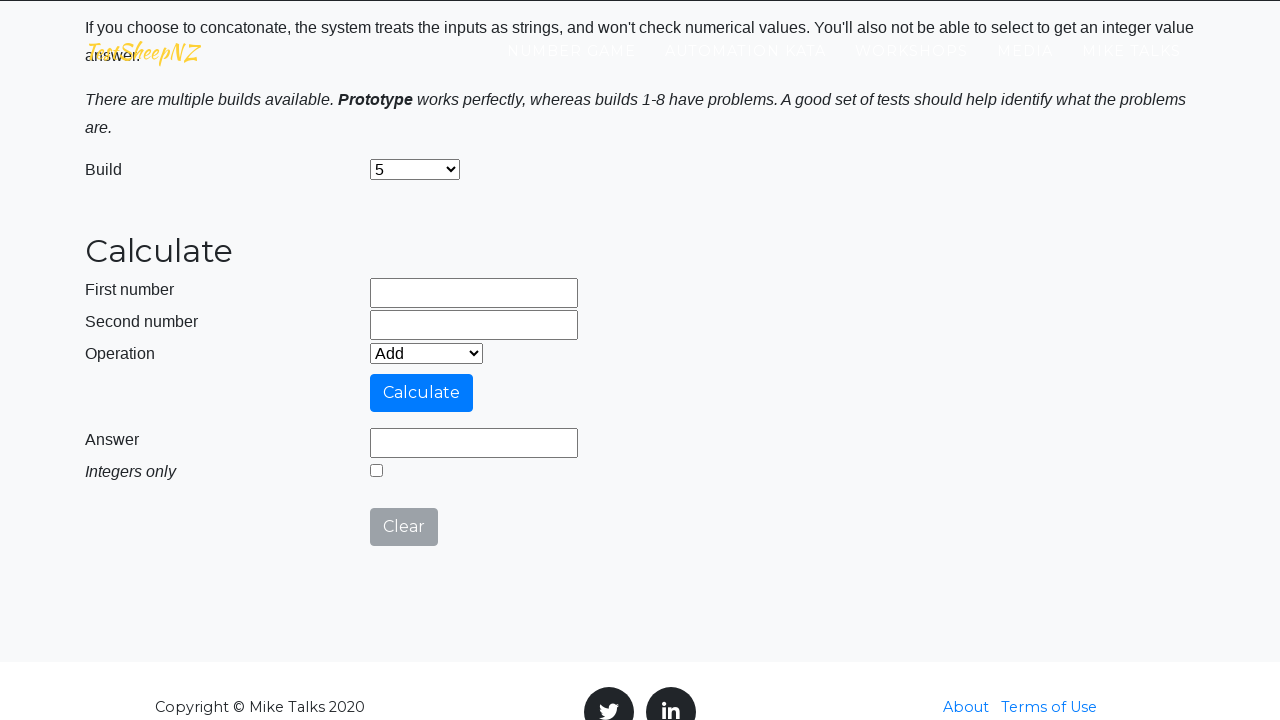

Entered first number: 10 on input[name='number1']
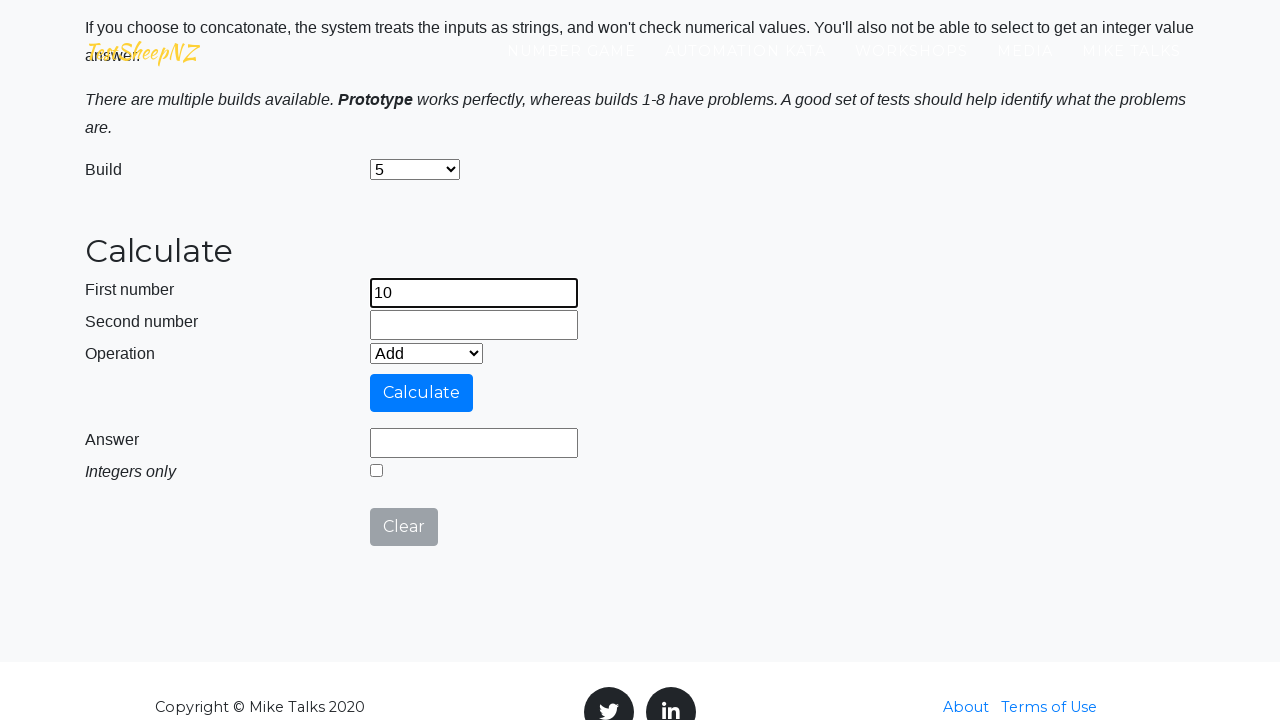

Entered second number: 5 on input[name='number2']
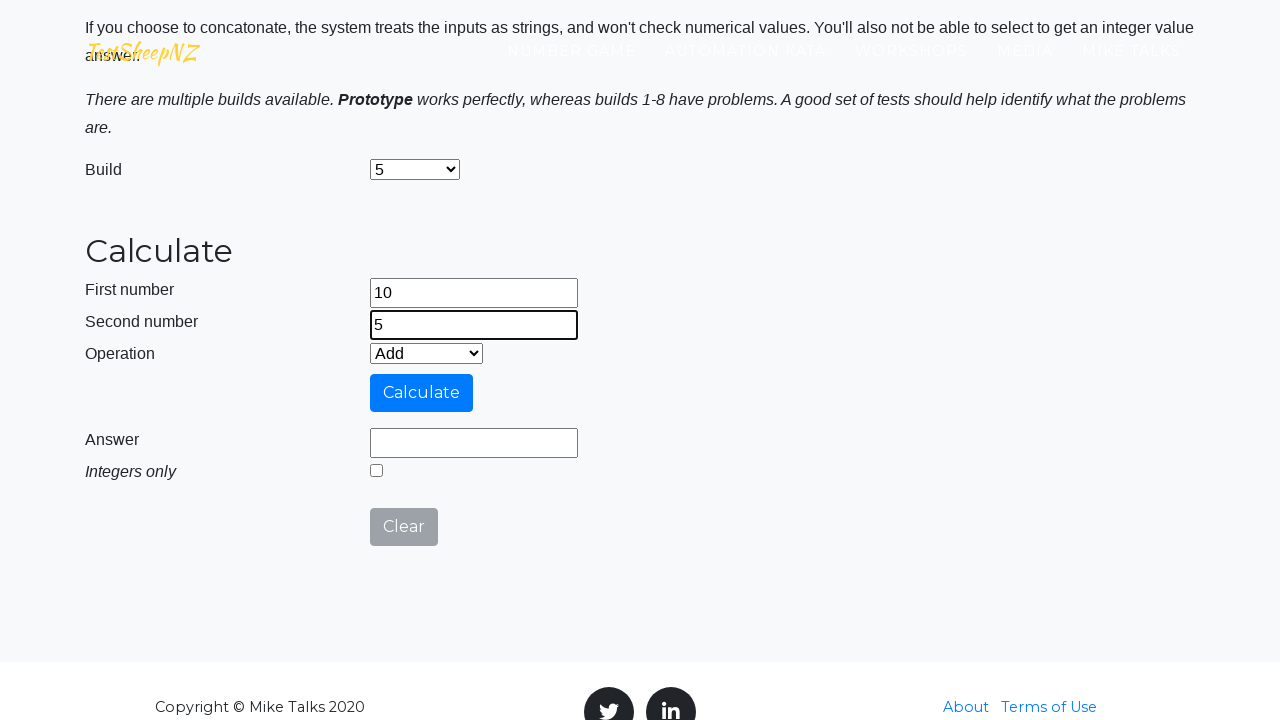

Selected Add operation on select[onchange='operationChanged(this.preset)']
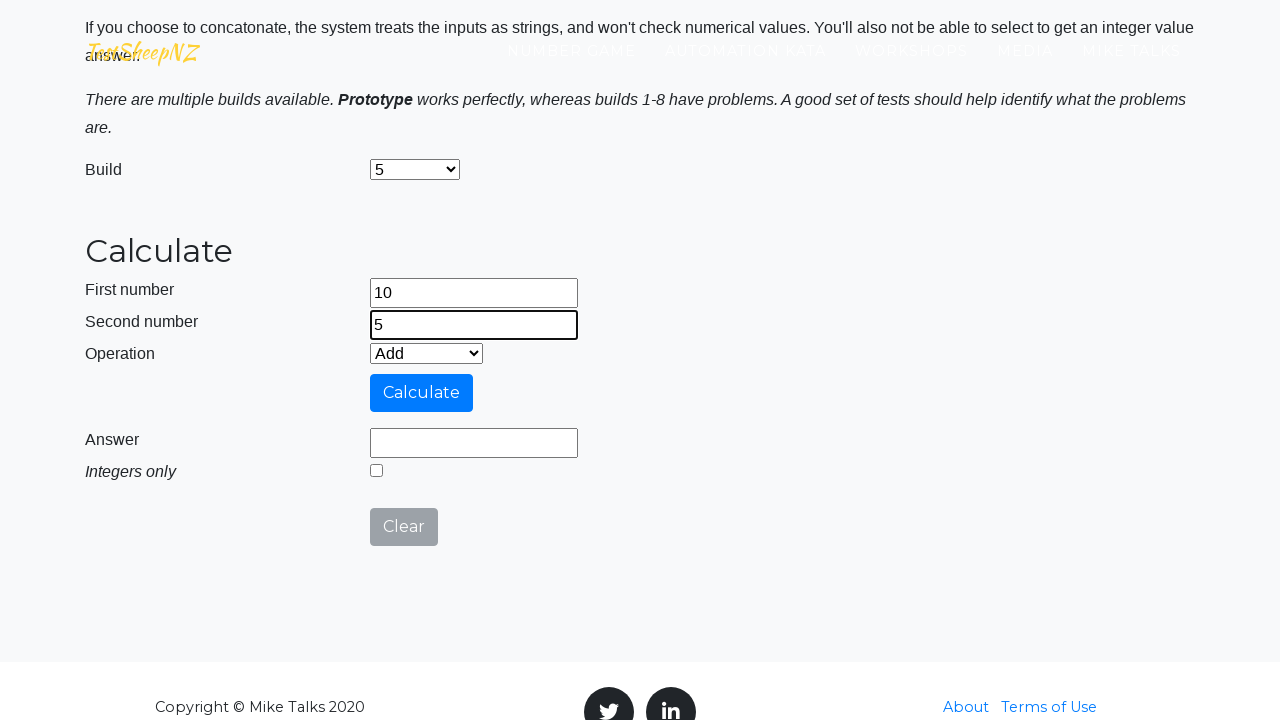

Clicked calculate button to compute 10 + 5 at (422, 393) on input#calculateButton
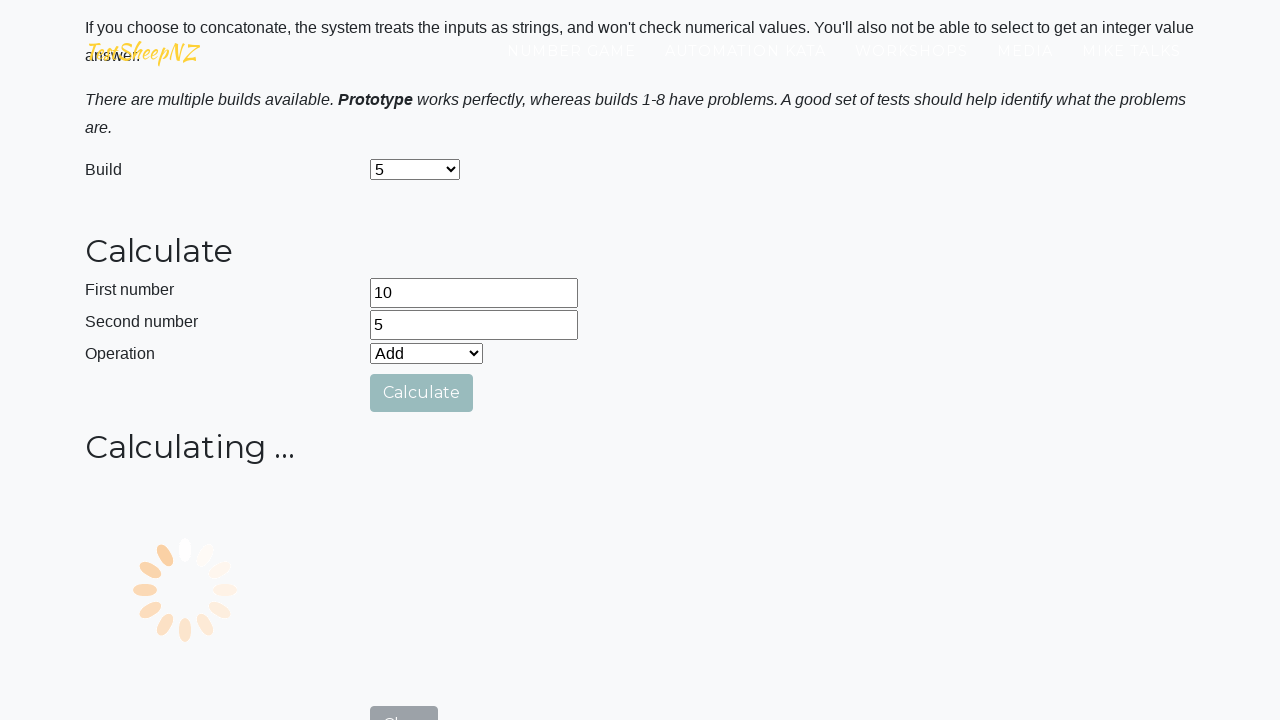

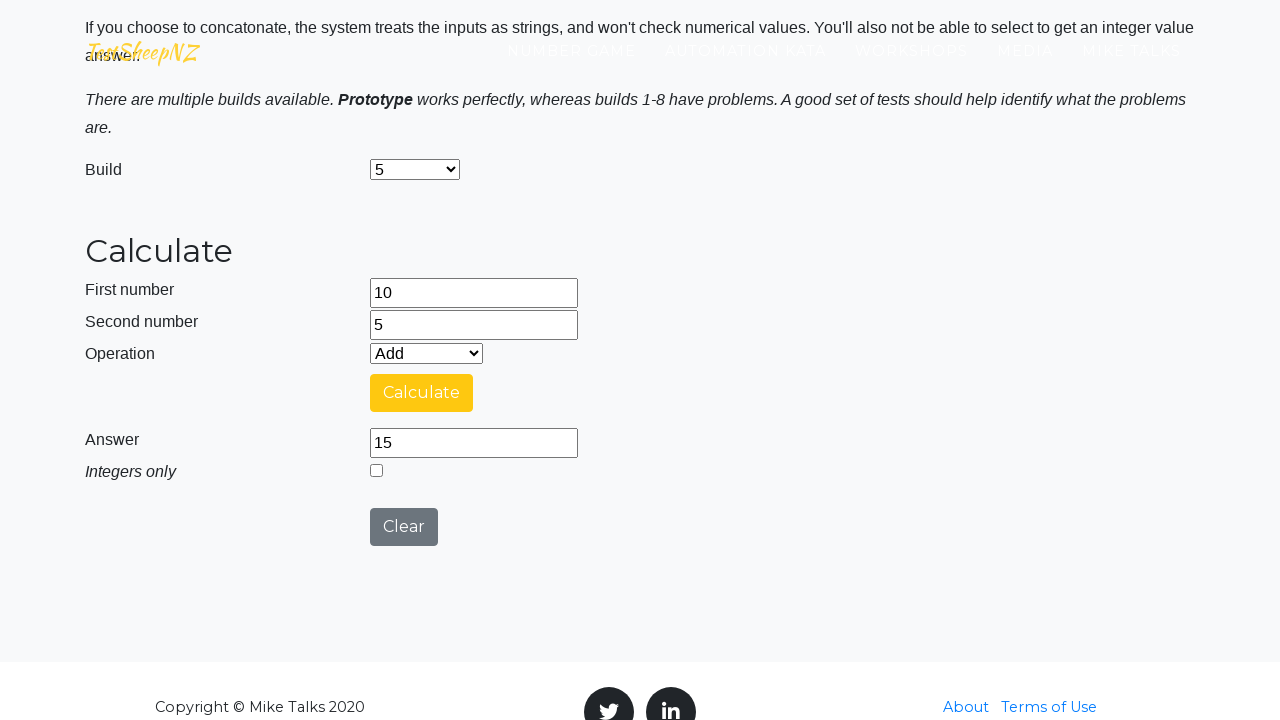